Tests navigation from contact page to register page by clicking the register button

Starting URL: https://elsewedy123.github.io/Egyplast/contact.html

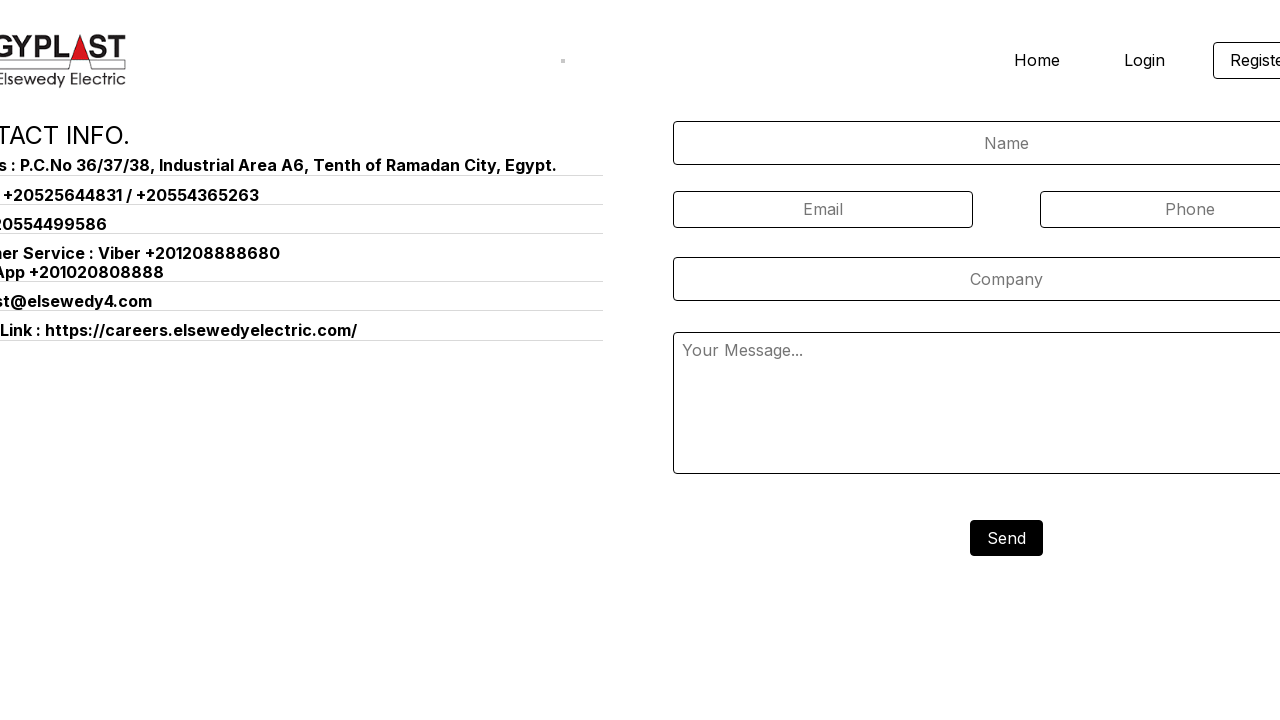

Navigated to contact page
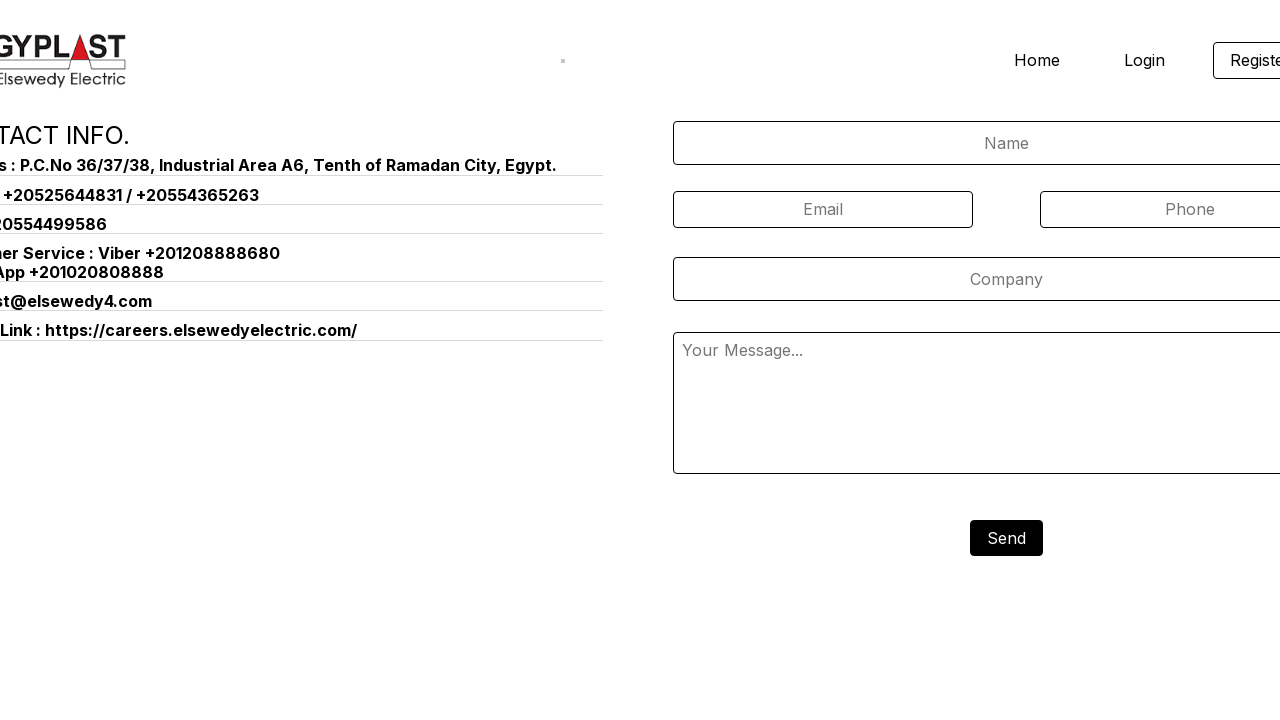

Clicked register button to navigate from contact page to register page at (1232, 60) on .homeheader-register
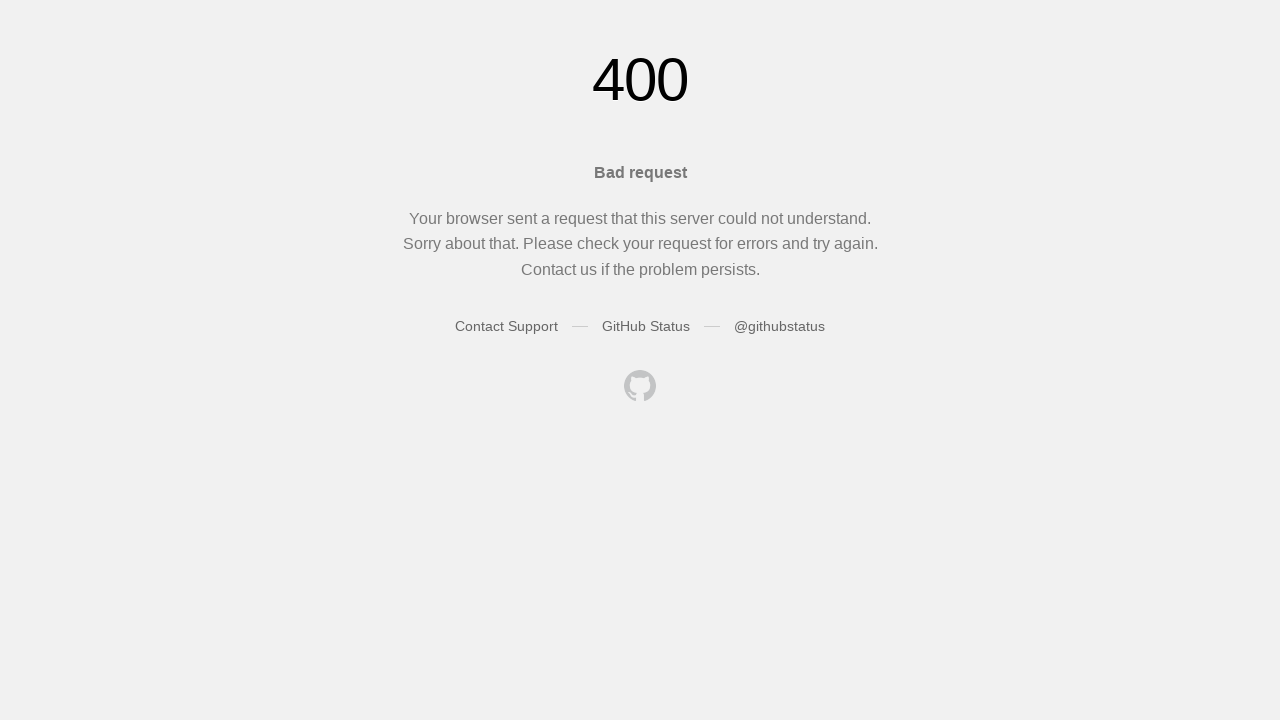

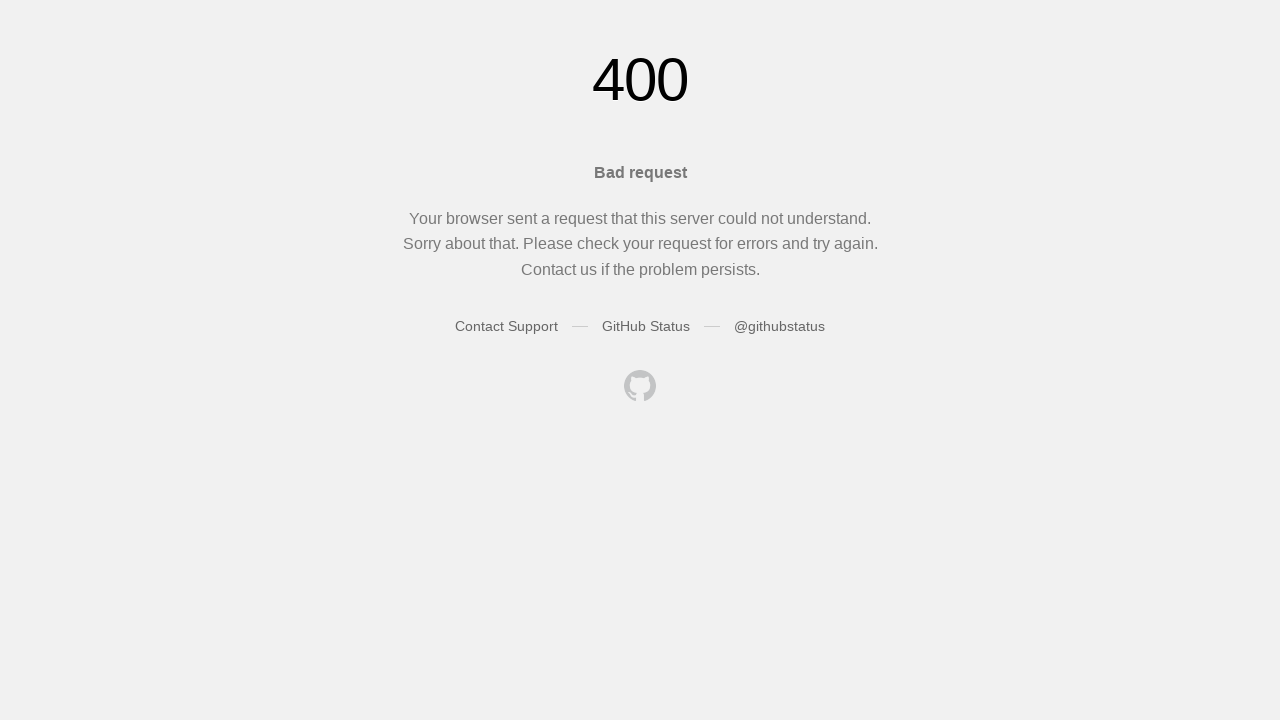